Tests a contact form by filling in name, email, phone number, and address fields, then selecting a gender radio button on a test automation practice page.

Starting URL: https://testautomationpractice.blogspot.com/

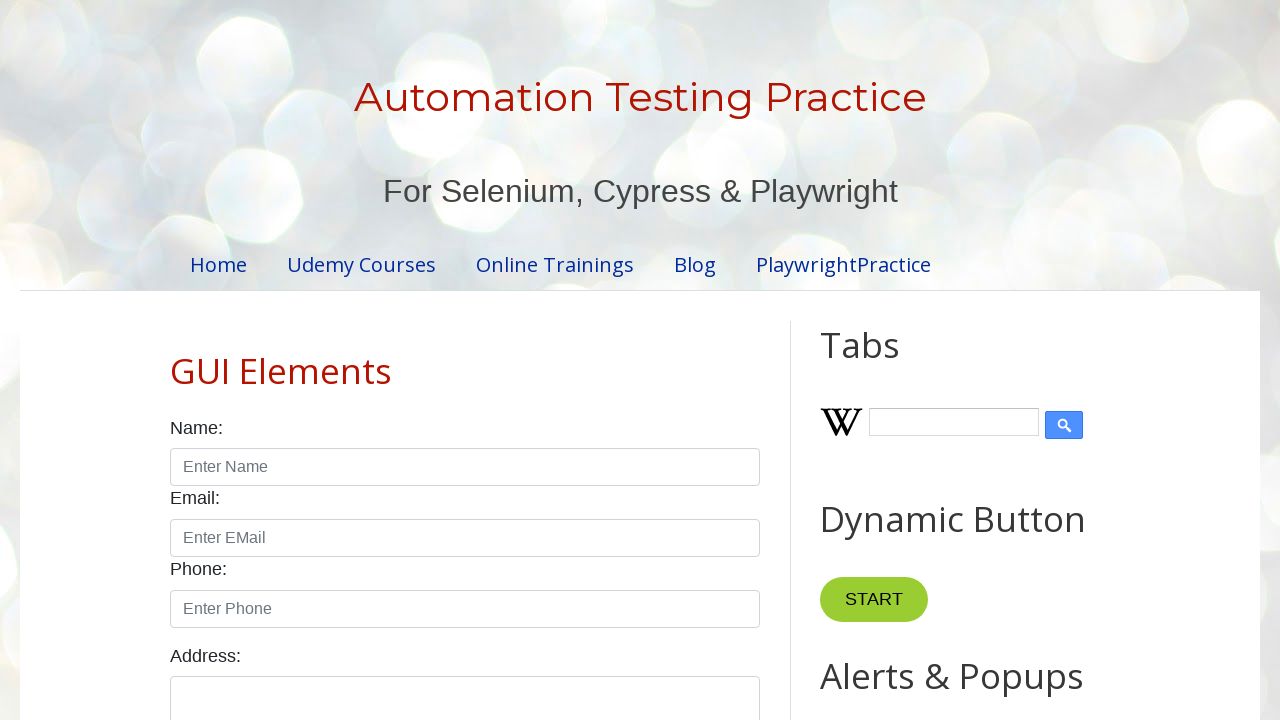

Filled name field with 'John Martinez' on input[id^='name']
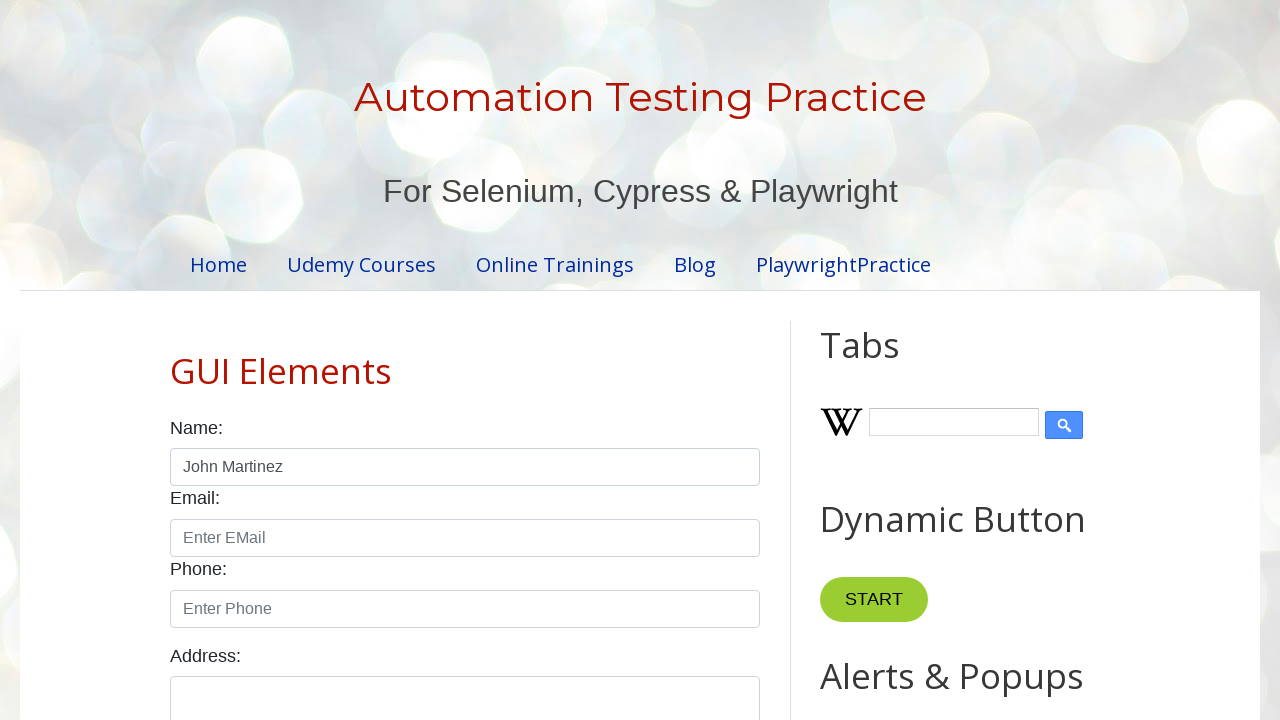

Filled email field with 'john.martinez@example.com' on input[id^='email']
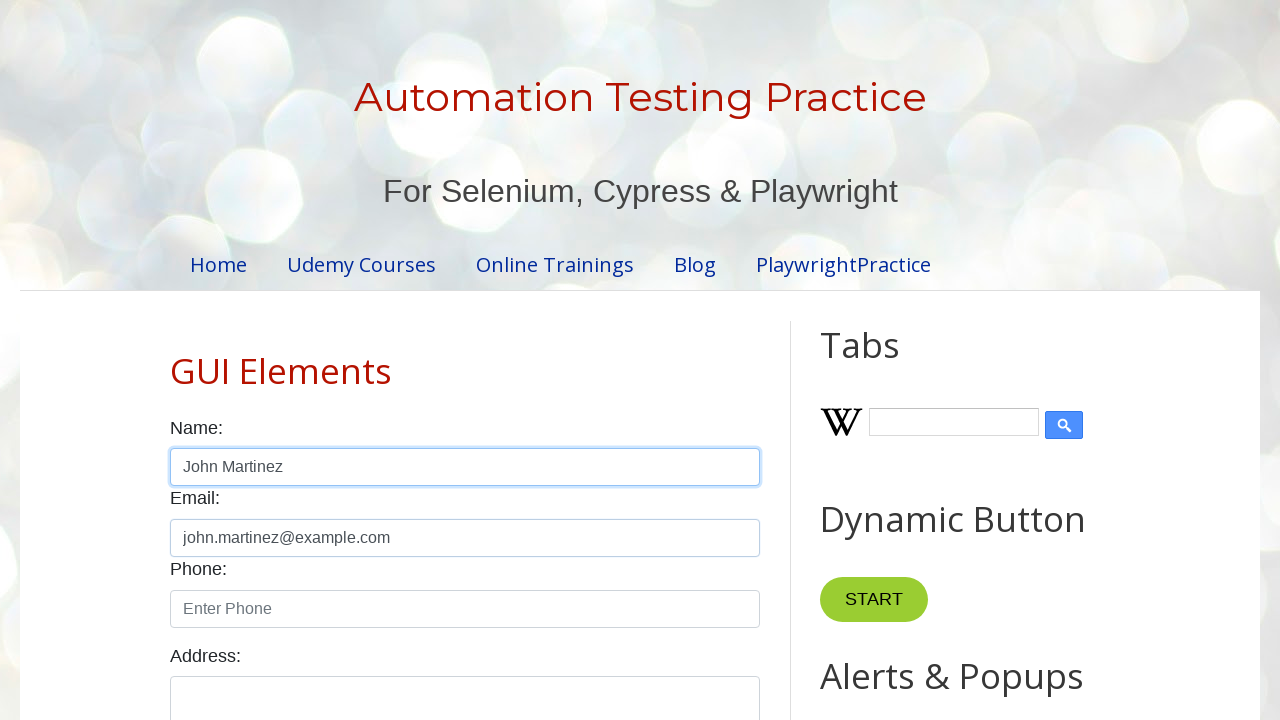

Filled phone number field with '5551234567' on input[id^='phone']
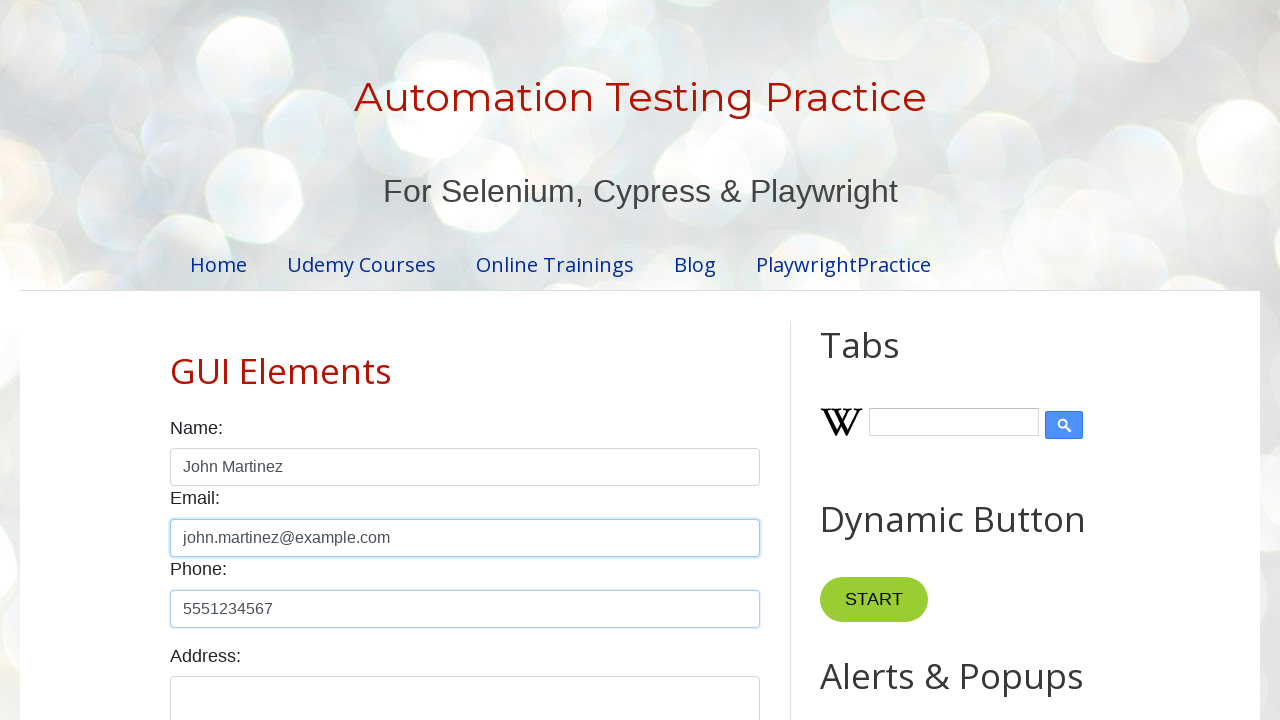

Filled address field with '742 Evergreen Terrace, Springfield, IL 62704' on textarea[id^='textarea']
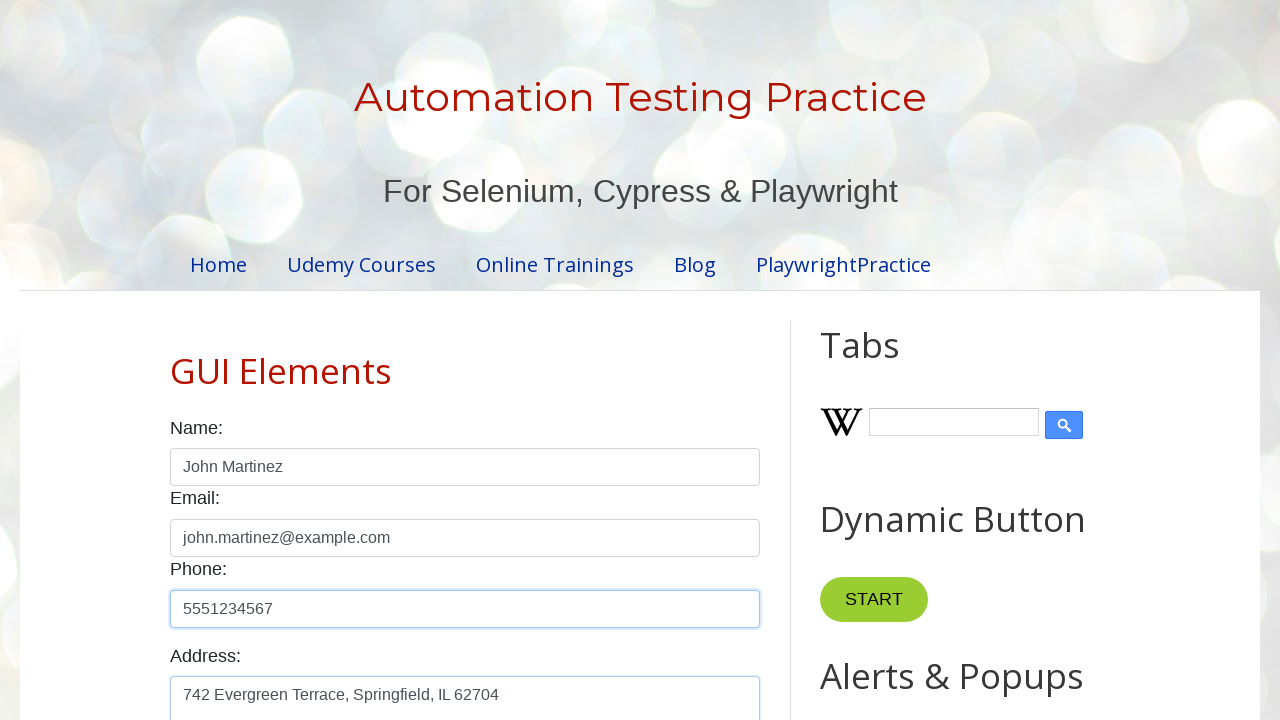

Selected male gender radio button at (176, 360) on input#male
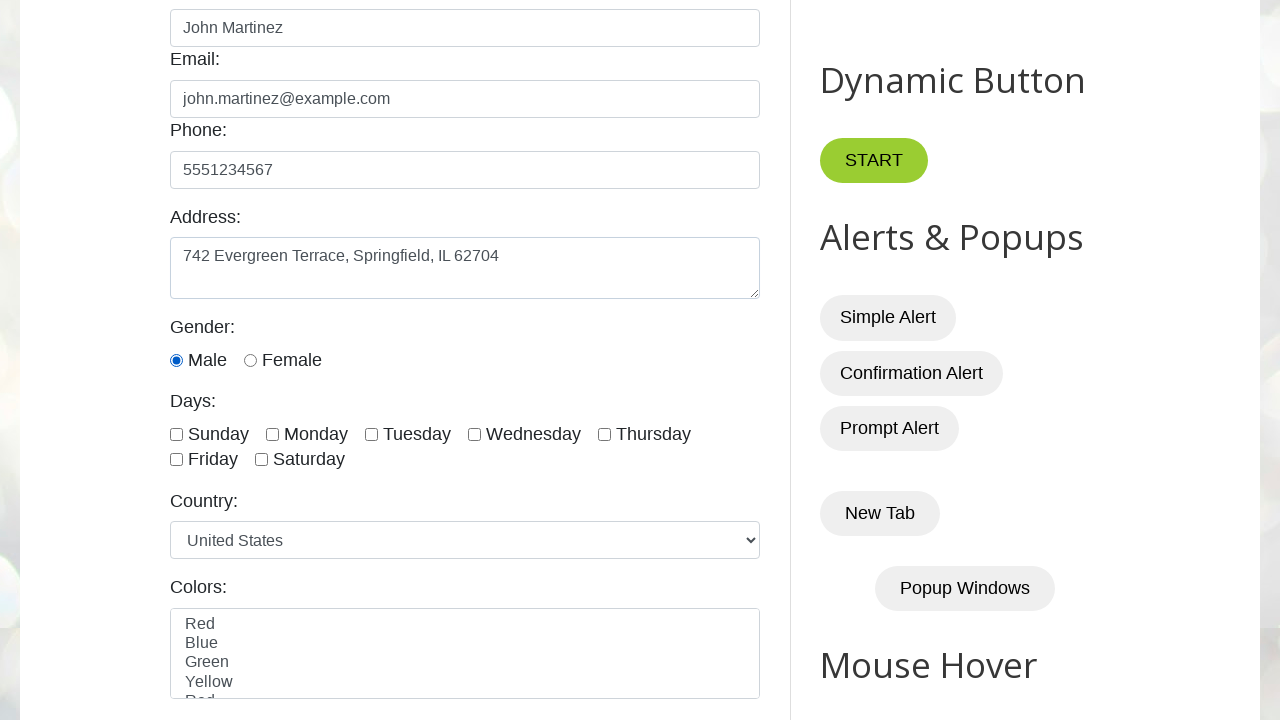

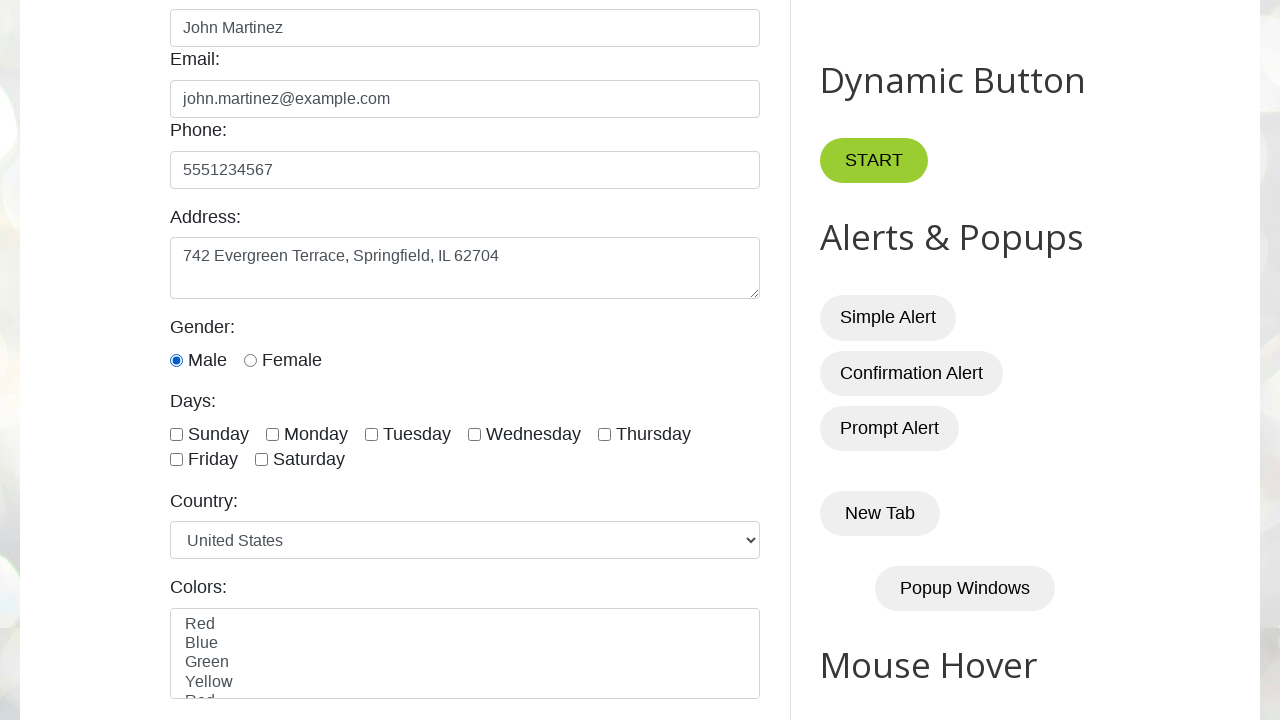